Clicks the timed alert button and verifies the alert appears after 5 seconds with correct text

Starting URL: https://demoqa.com/alerts

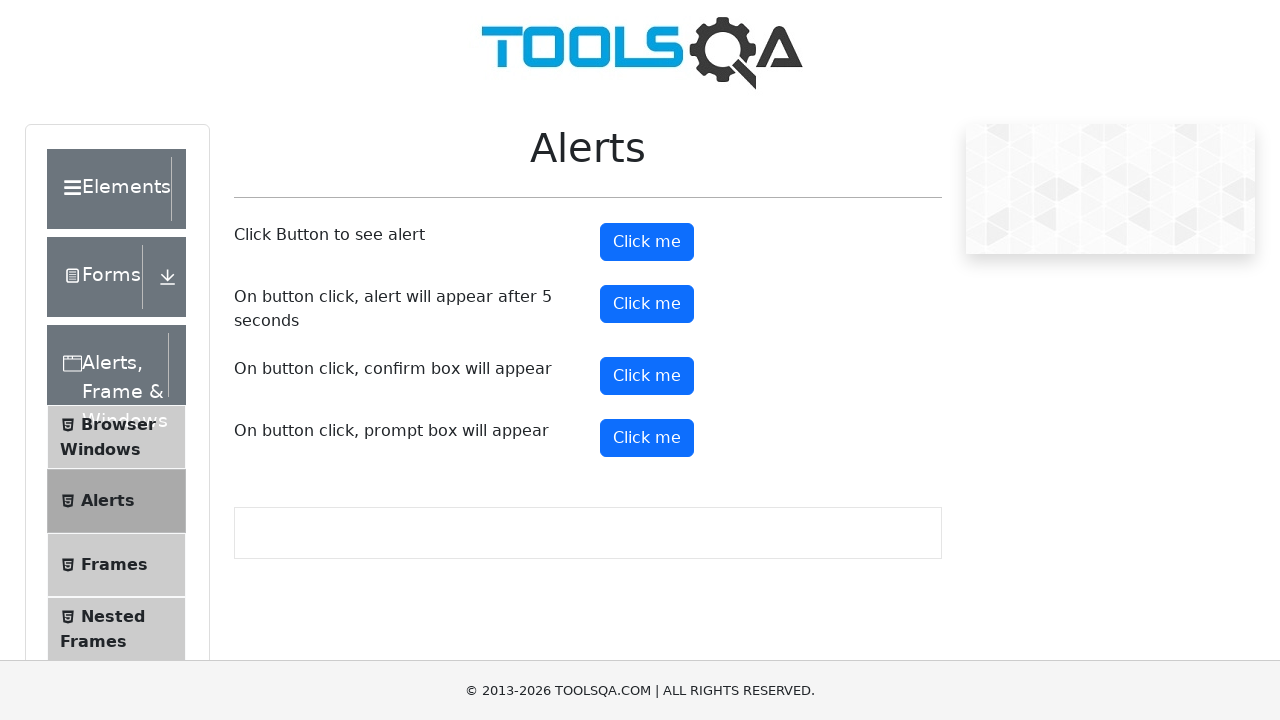

Set up dialog handler to capture and verify alert
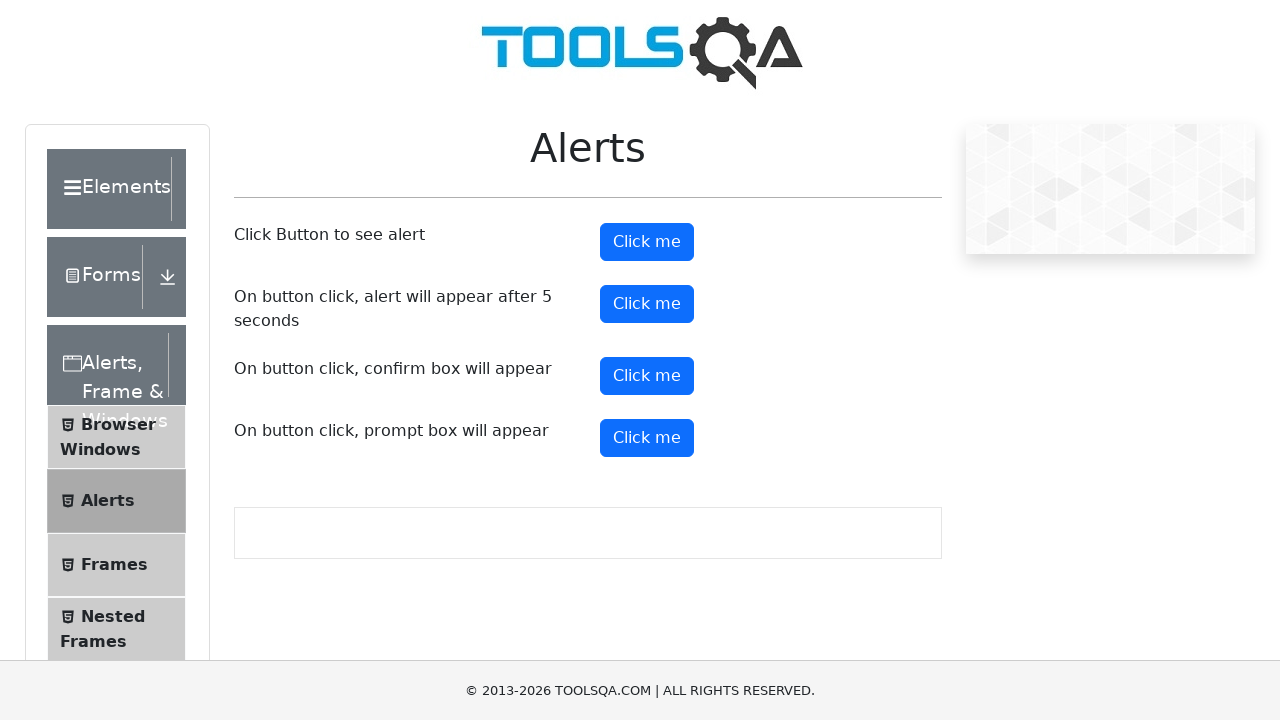

Clicked the timed alert button at (647, 304) on #timerAlertButton
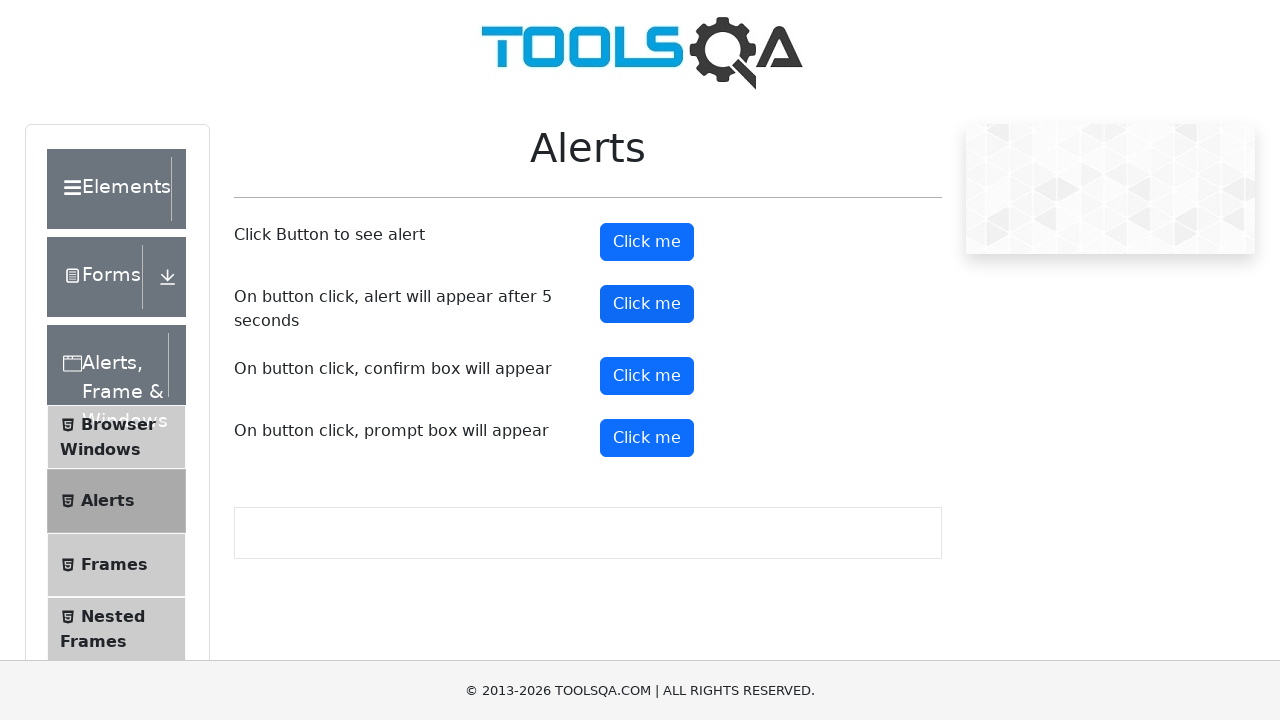

Waited 6 seconds for alert to appear and be handled
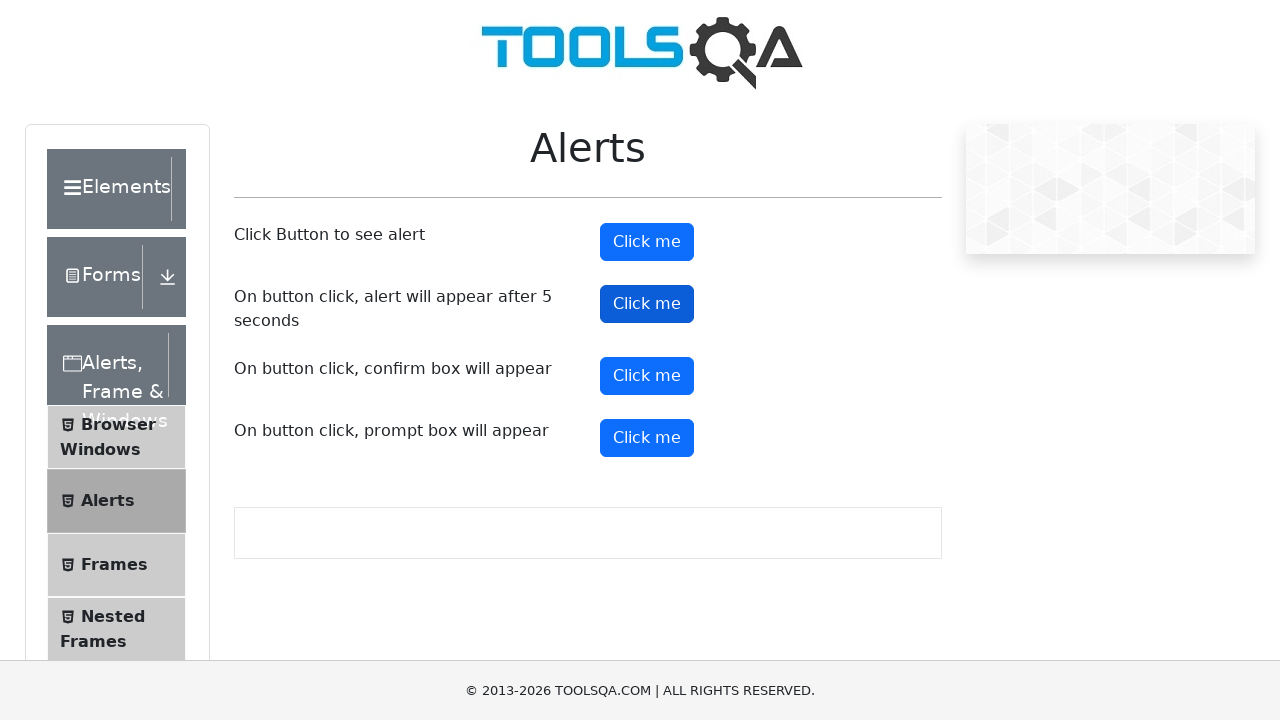

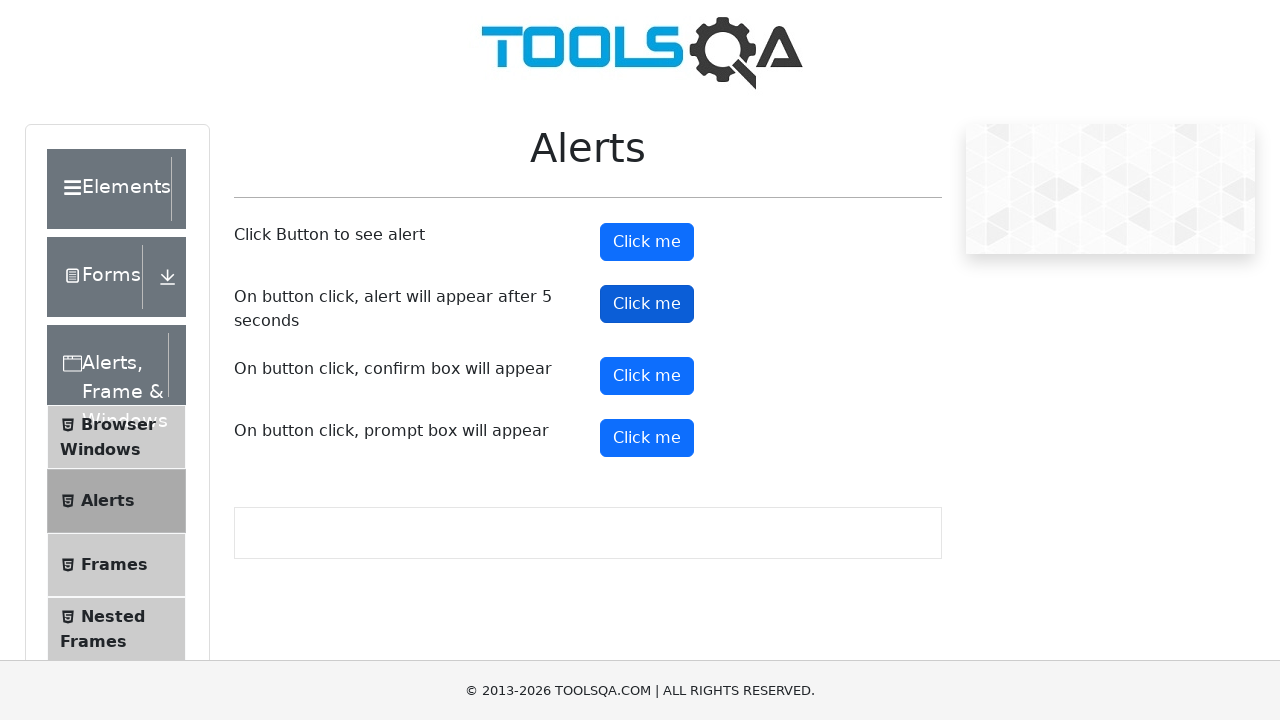